Tests dropdown selection functionality by selecting options using different methods (by index, value, and visible text)

Starting URL: https://the-internet.herokuapp.com/dropdown

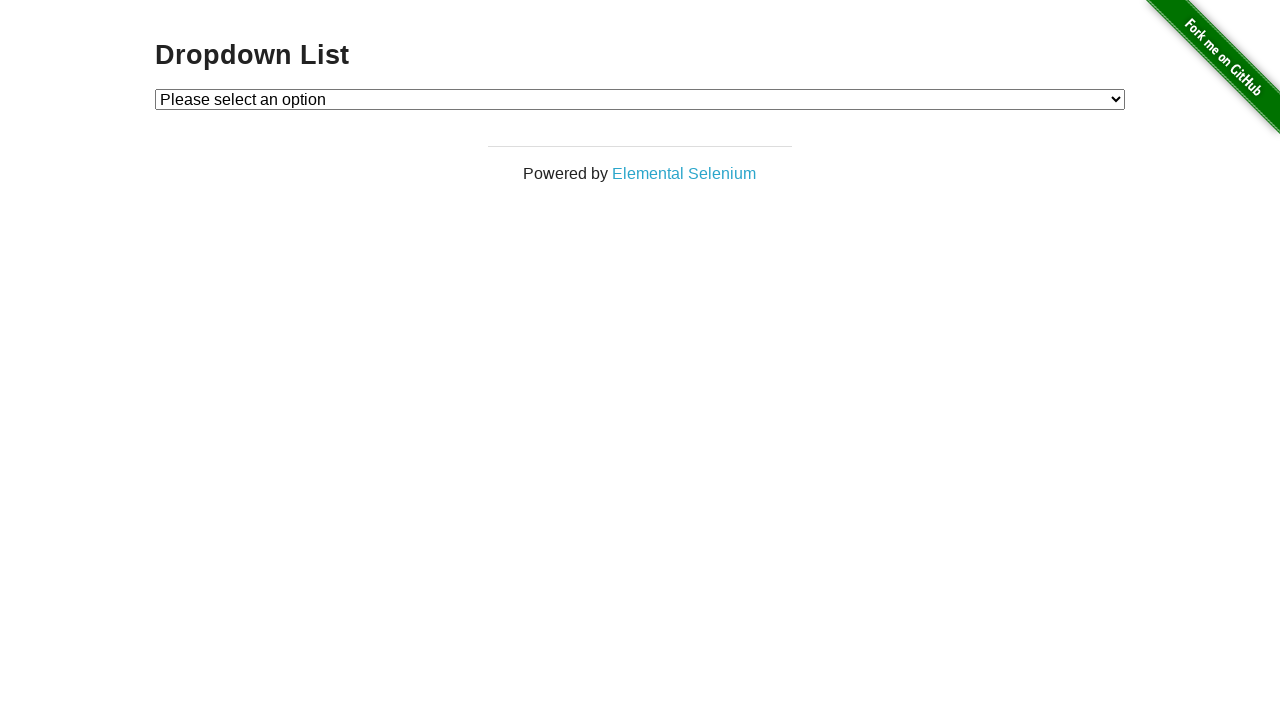

Selected dropdown option by index 1 on #dropdown
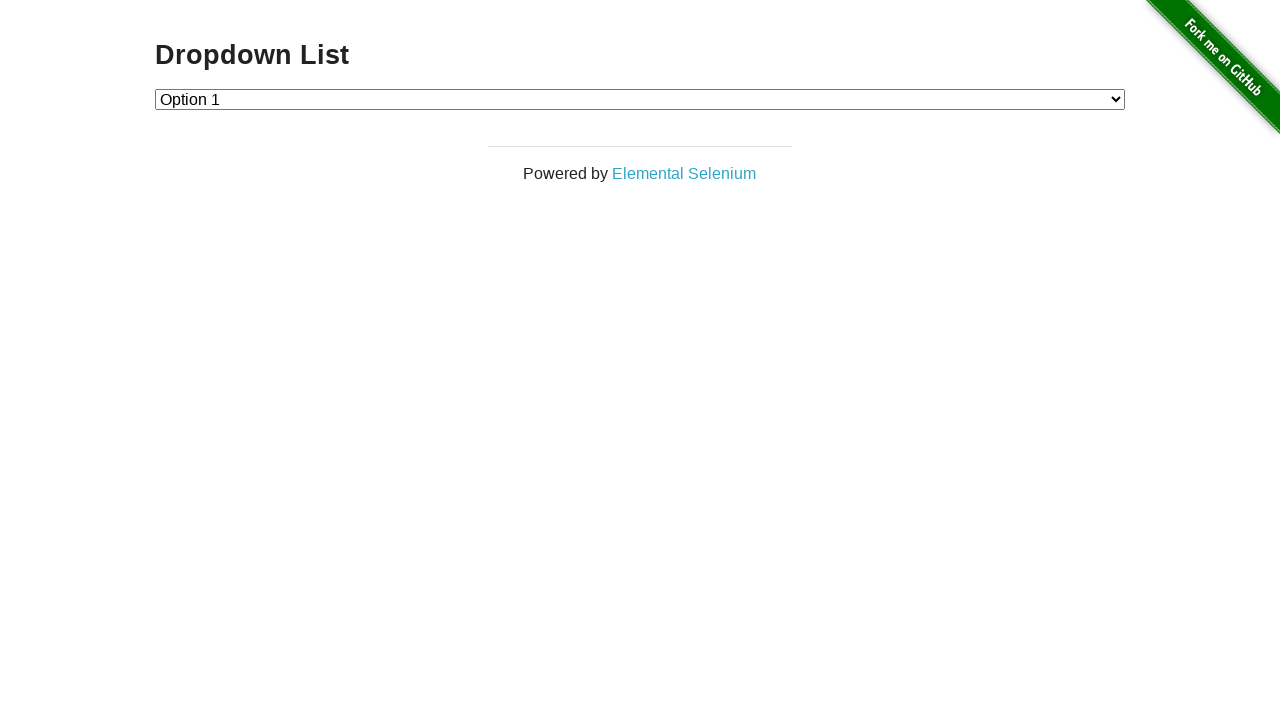

Waited 1 second between selections
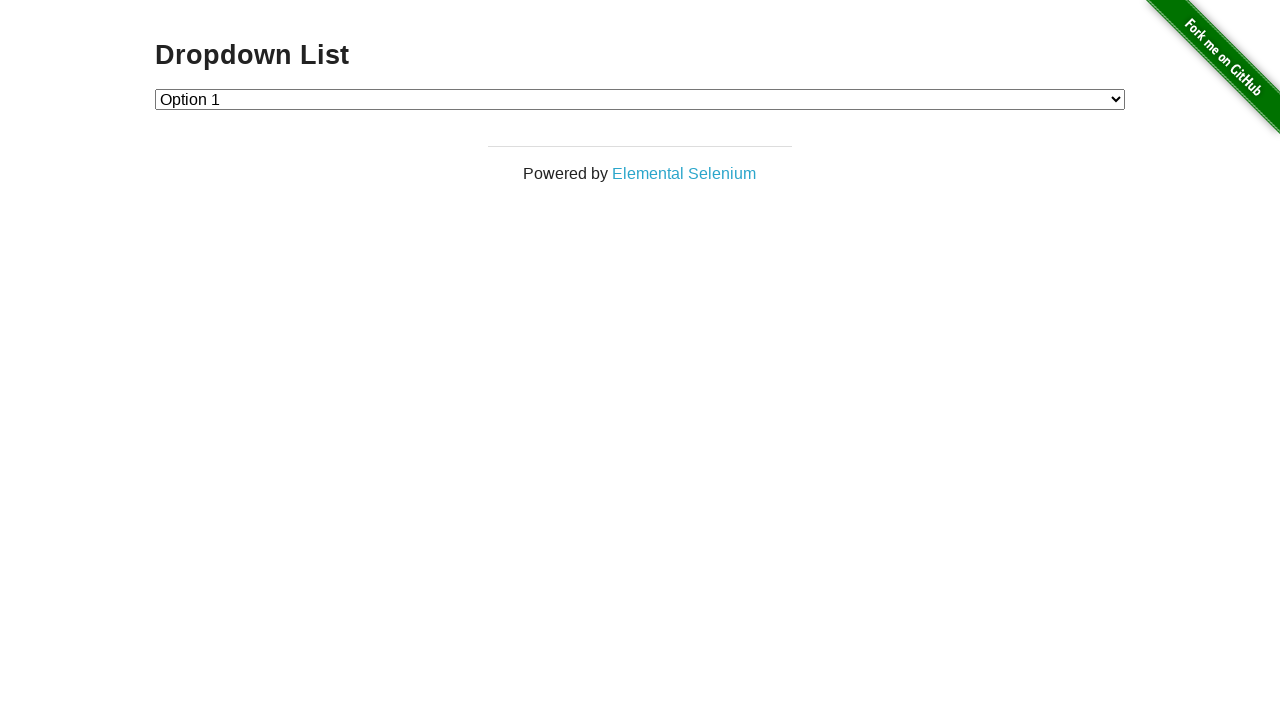

Selected dropdown option by value '2' on #dropdown
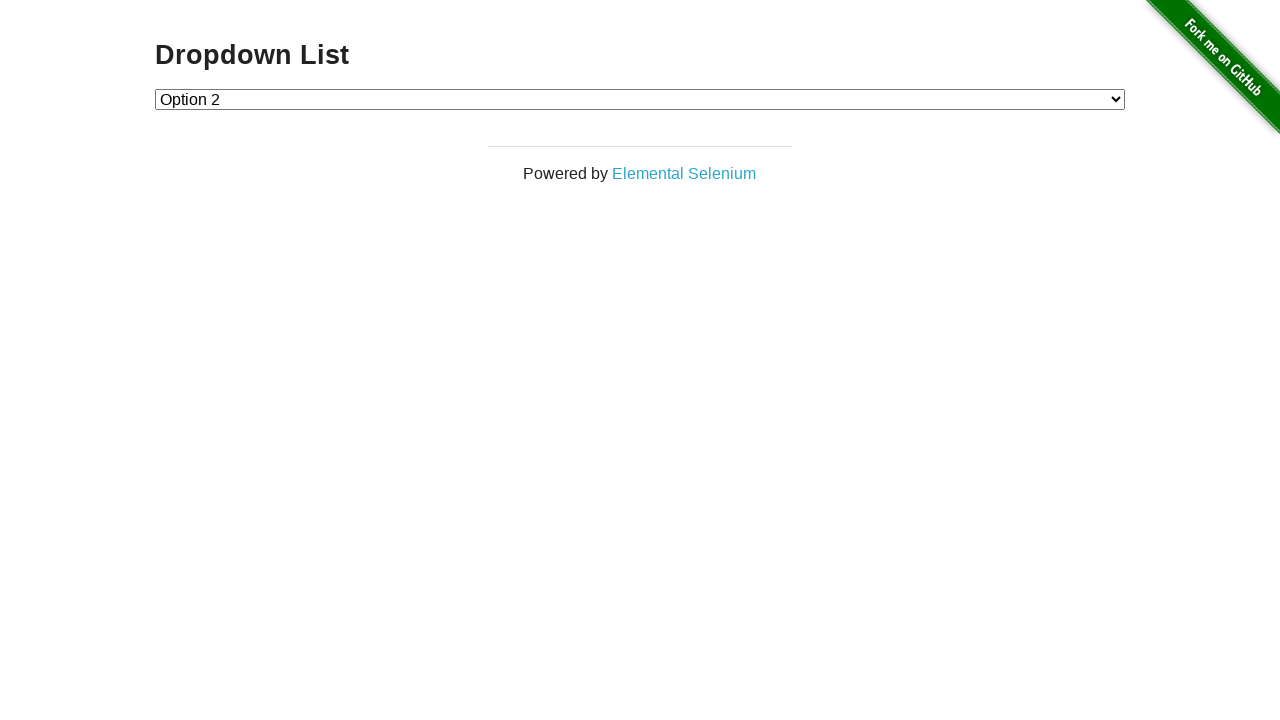

Waited 1 second between selections
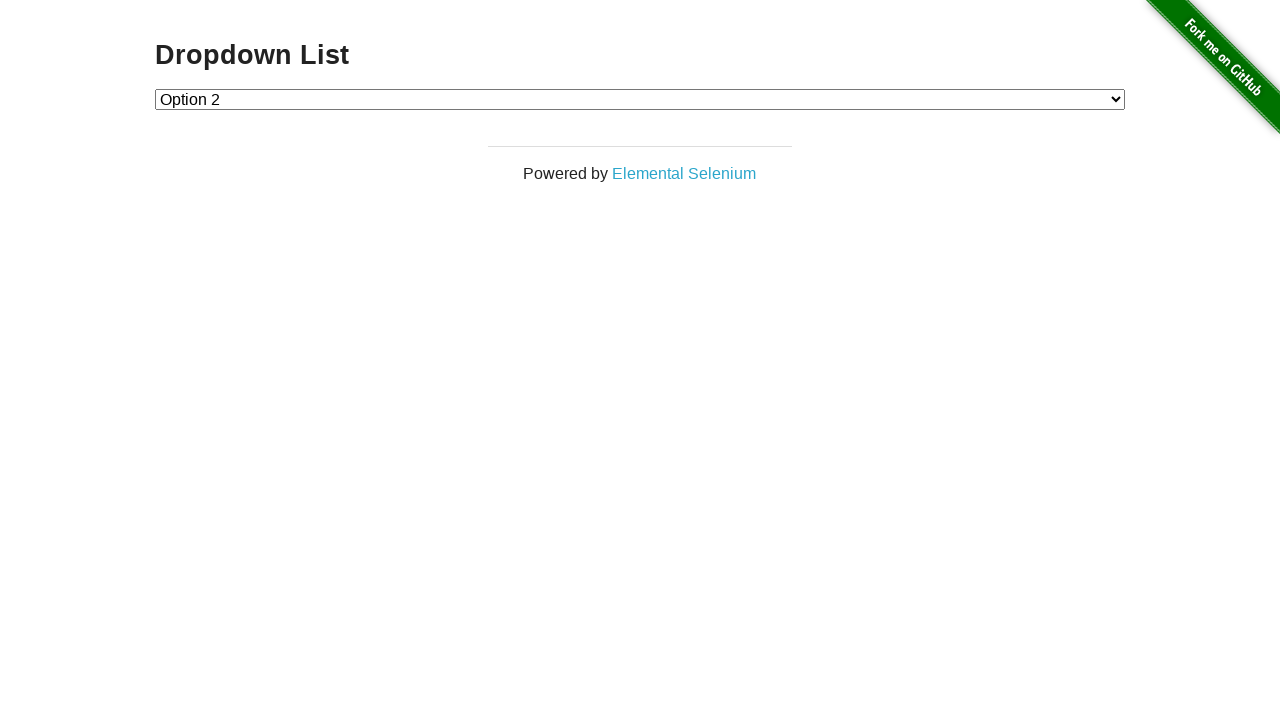

Selected dropdown option by label 'Option 1' on #dropdown
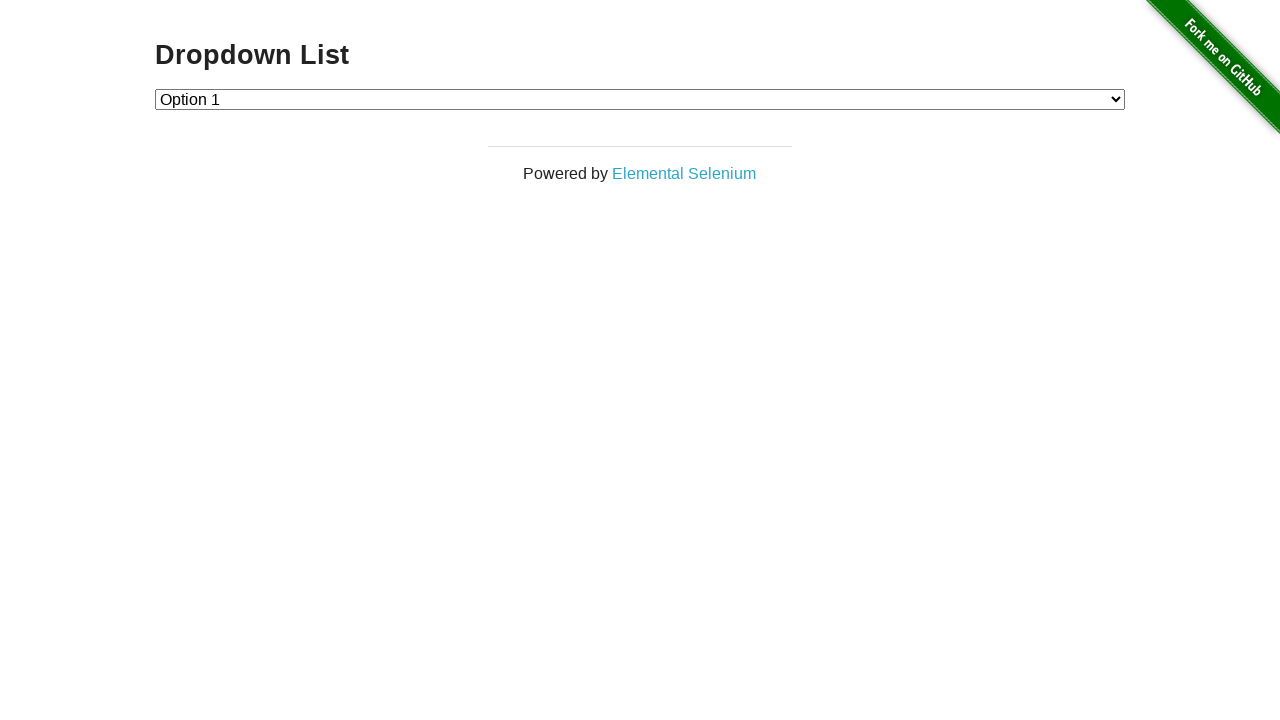

Retrieved all dropdown options - found 3 options
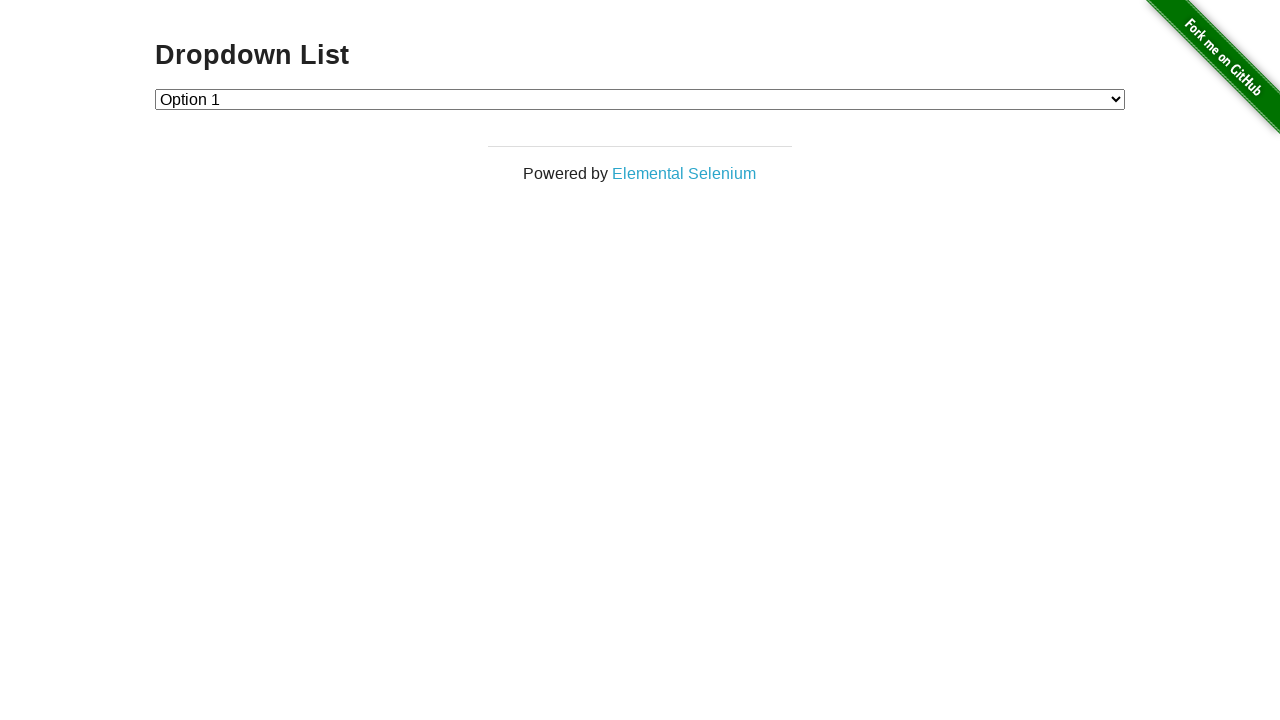

Retrieved currently selected option: 'Option 1'
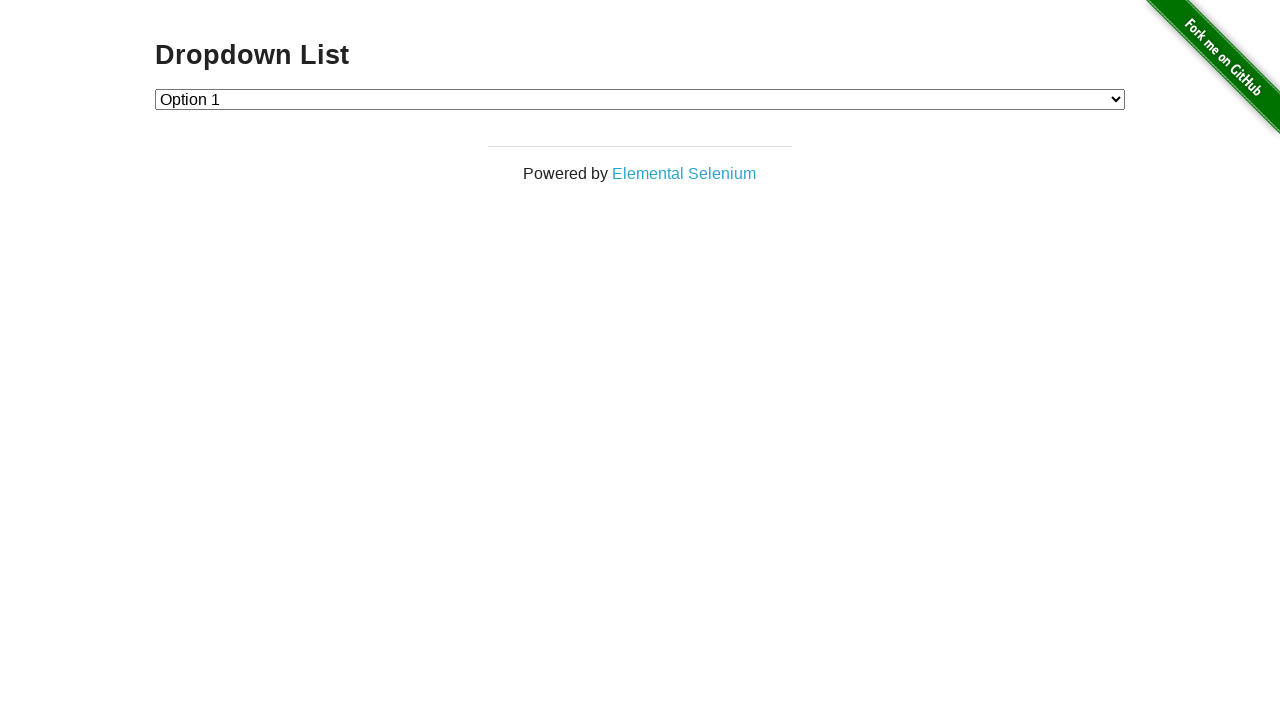

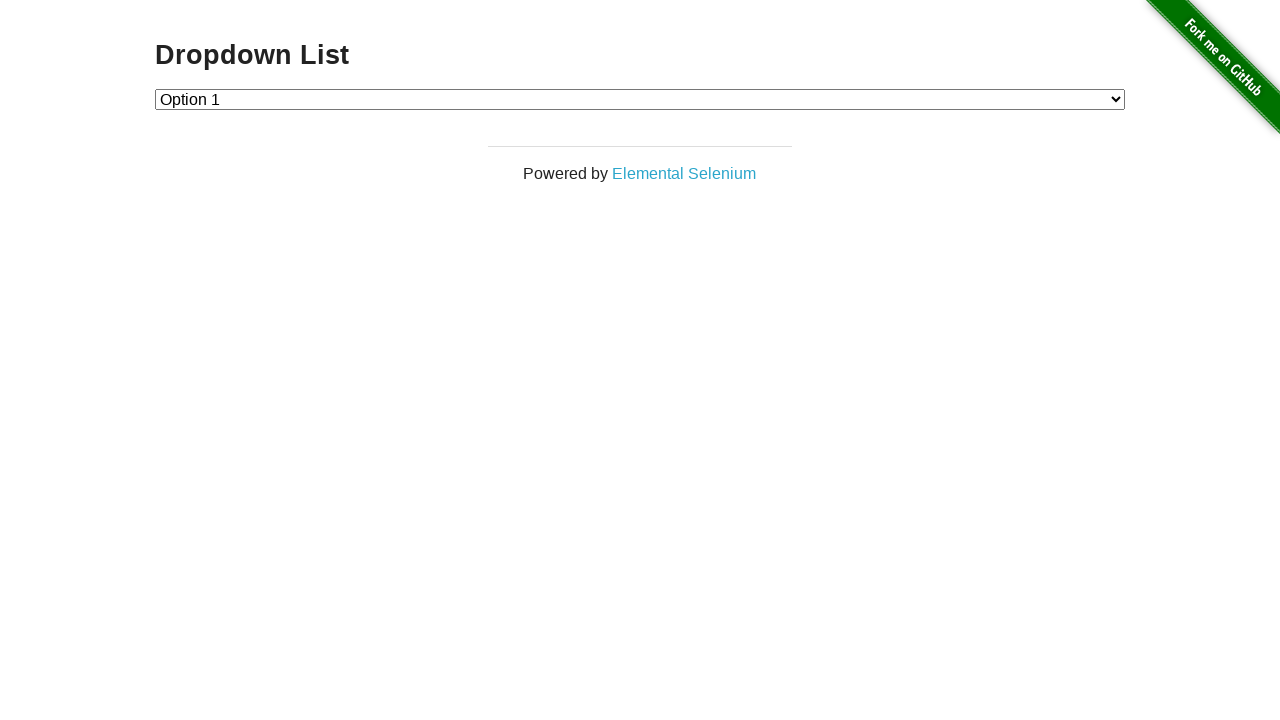